Navigates to the GoalQuest program website on Safari browser (originally designed for iOS simulator) and waits for the page to load

Starting URL: https://bryant.pprd.goalquestprogram.com/

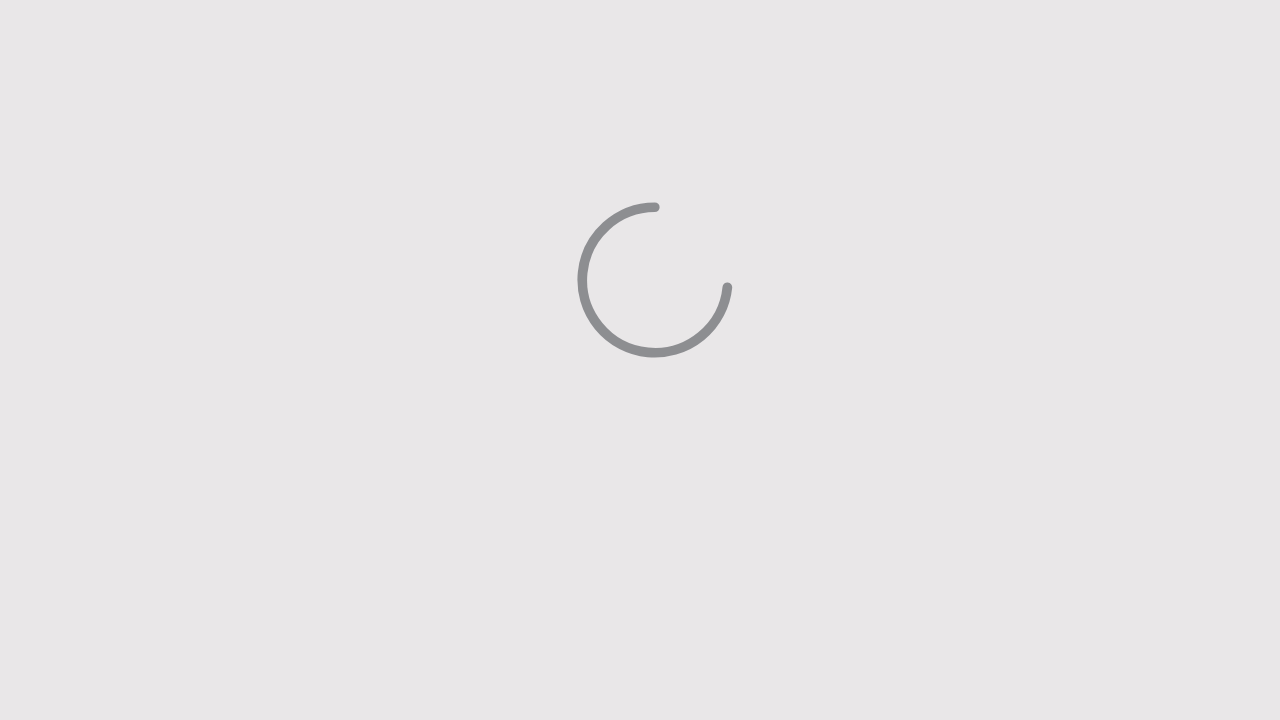

Waited for GoalQuest program website to fully load (networkidle state reached)
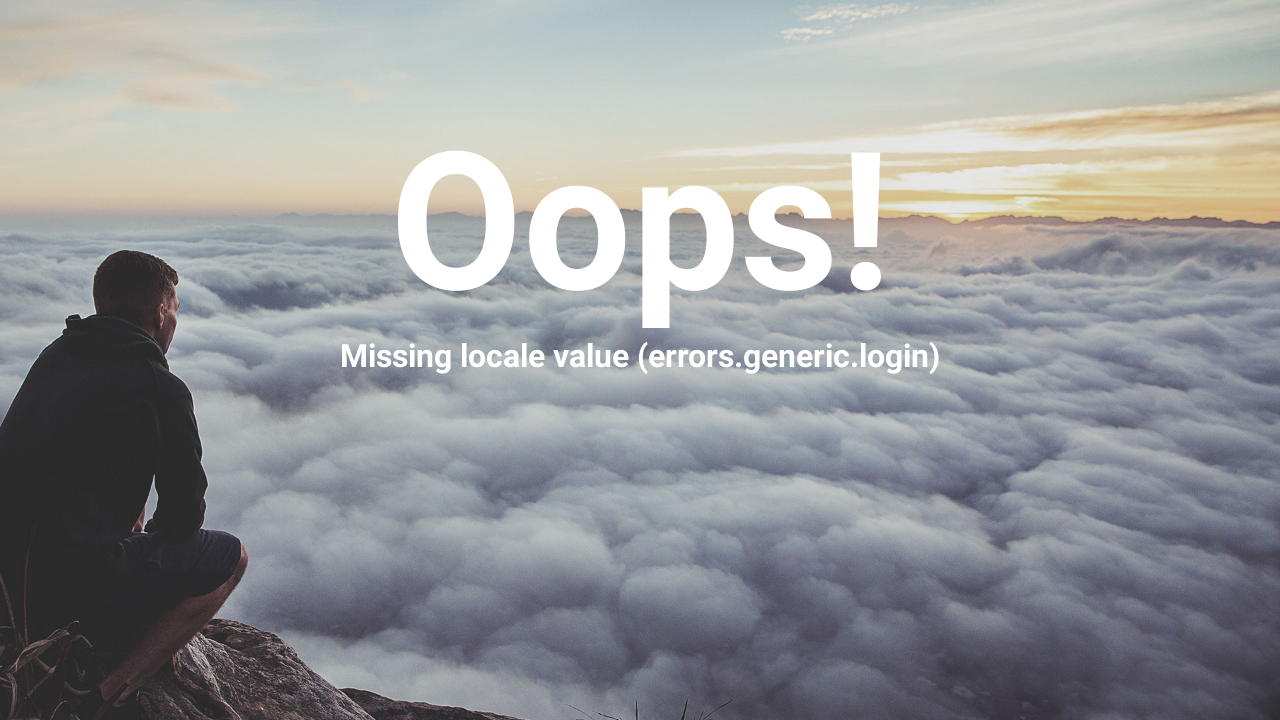

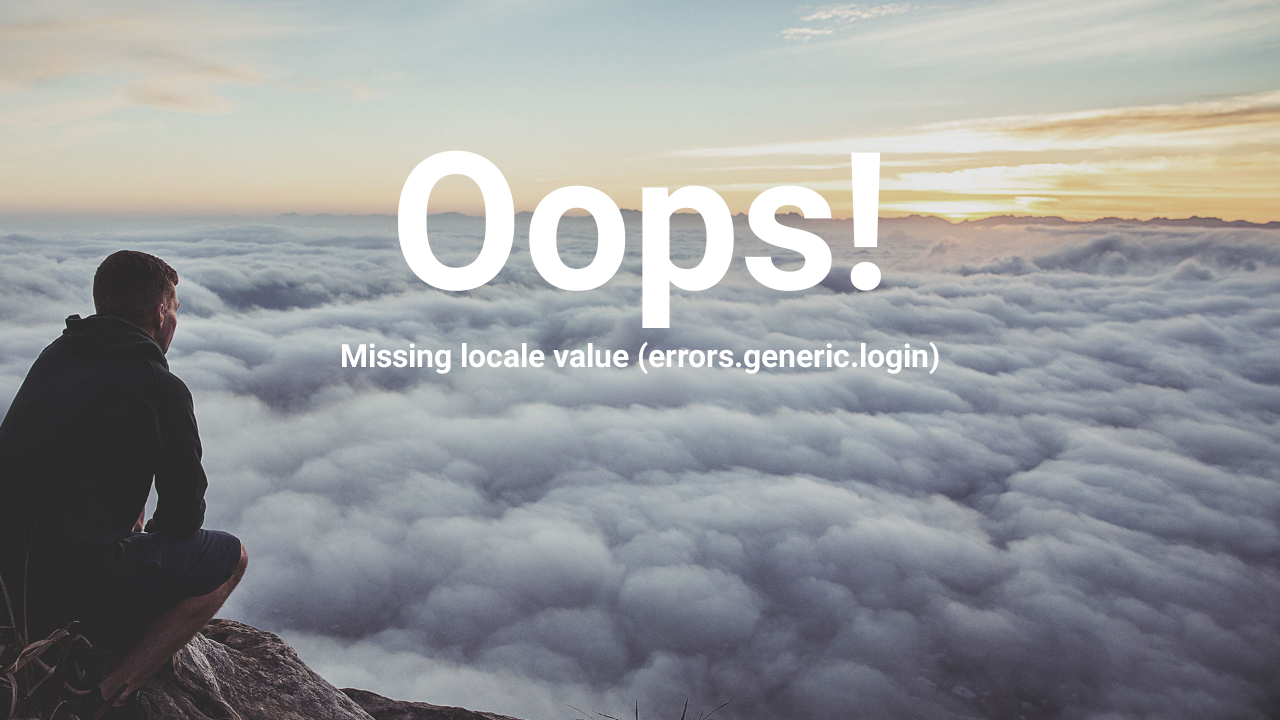